Navigates to World Bank GDP data page, scrolls down, and verifies the EXCEL download button is present and clickable

Starting URL: https://data.worldbank.org/indicator/NY.GDP.PCAP.CD?view=chart

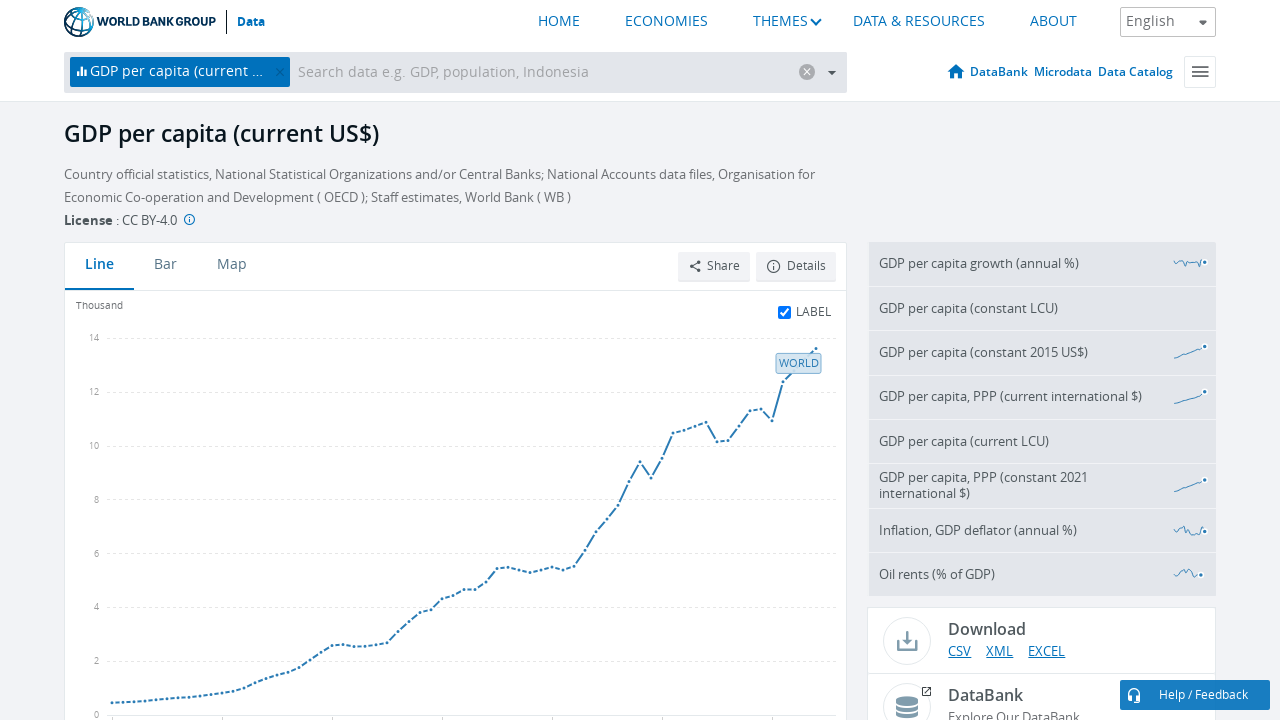

Waited for page to load (networkidle)
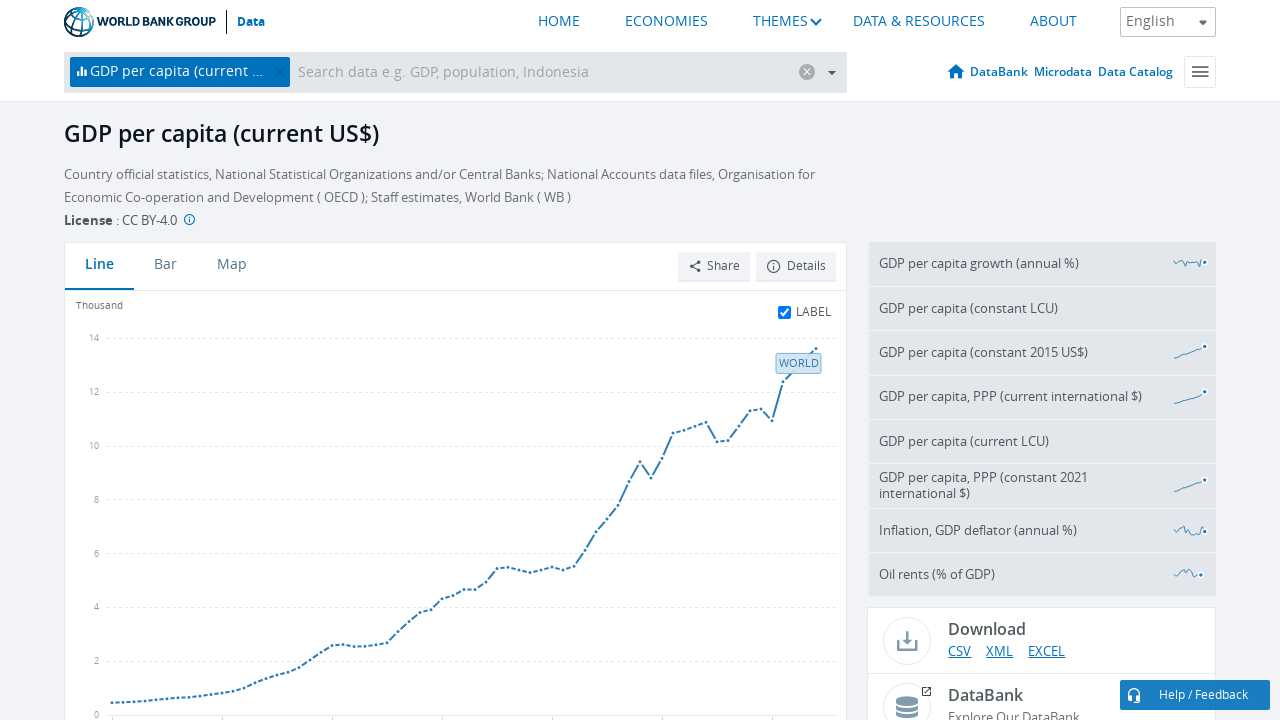

Scrolled down 500 pixels to reveal download options
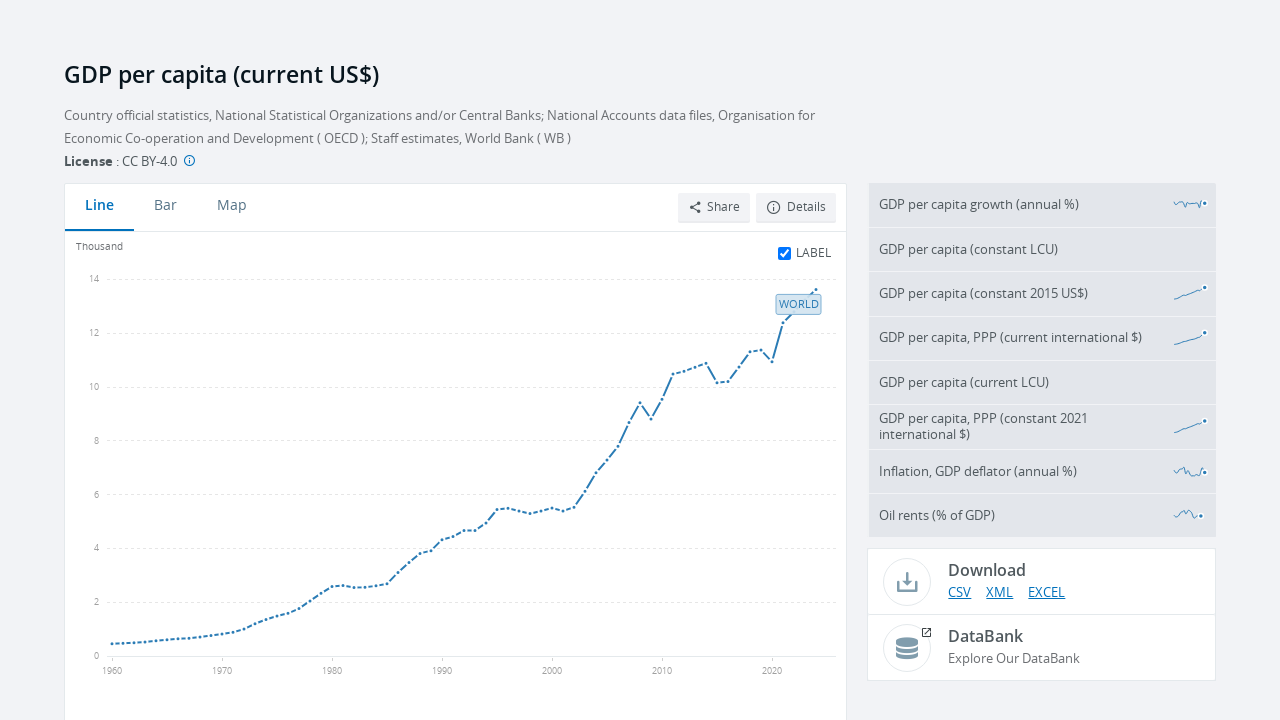

Clicked EXCEL download button at (1047, 152) on text=EXCEL
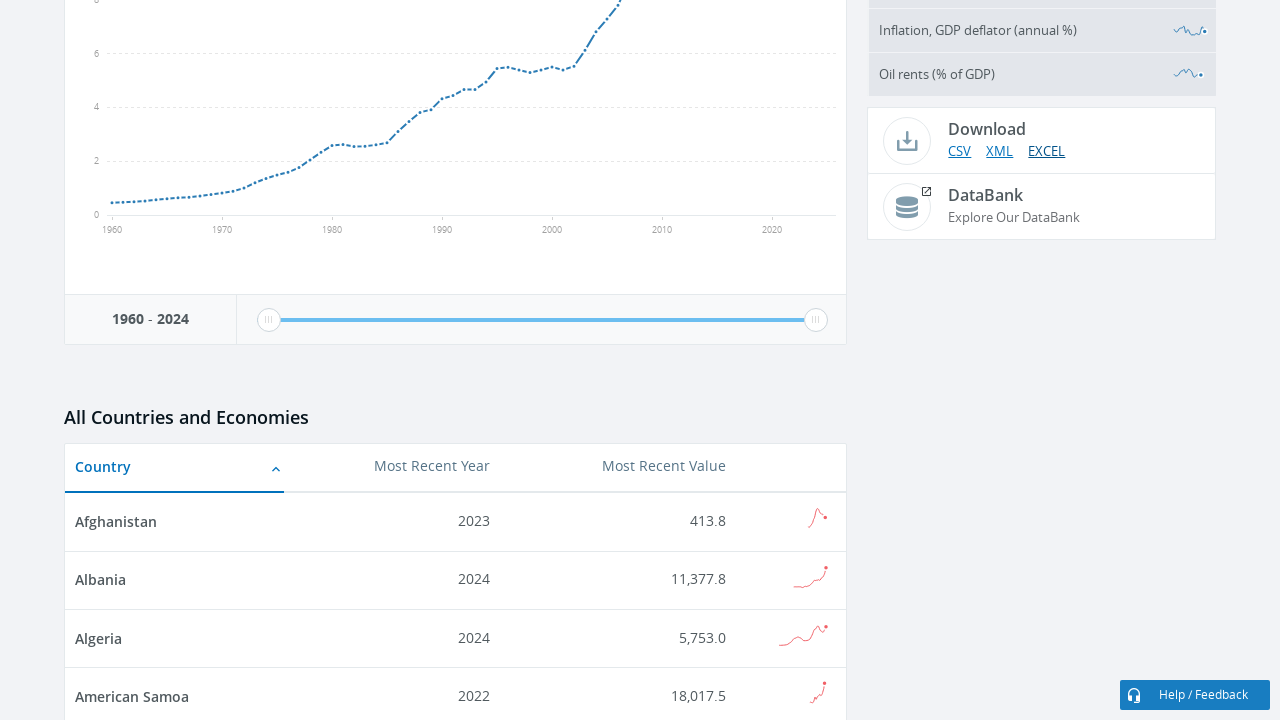

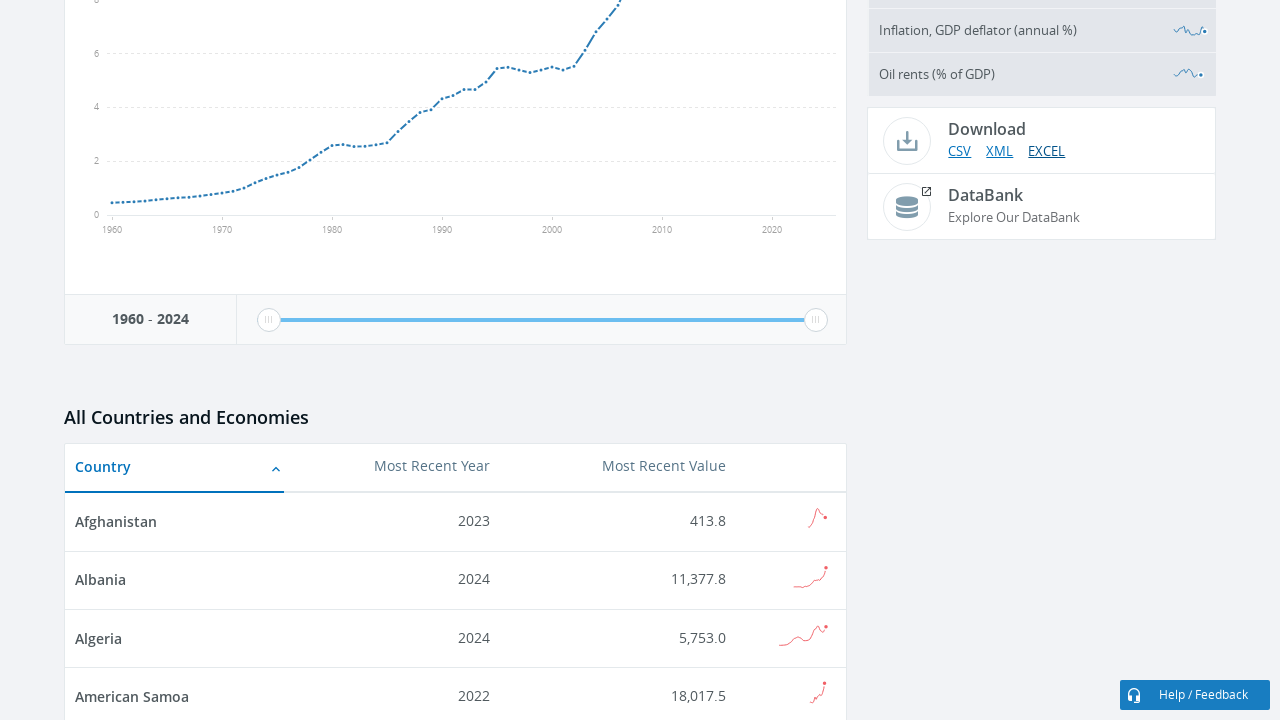